Clicks on a console log button on a Selenium test page to trigger a console.log event

Starting URL: https://www.selenium.dev/selenium/web/bidi/logEntryAdded.html

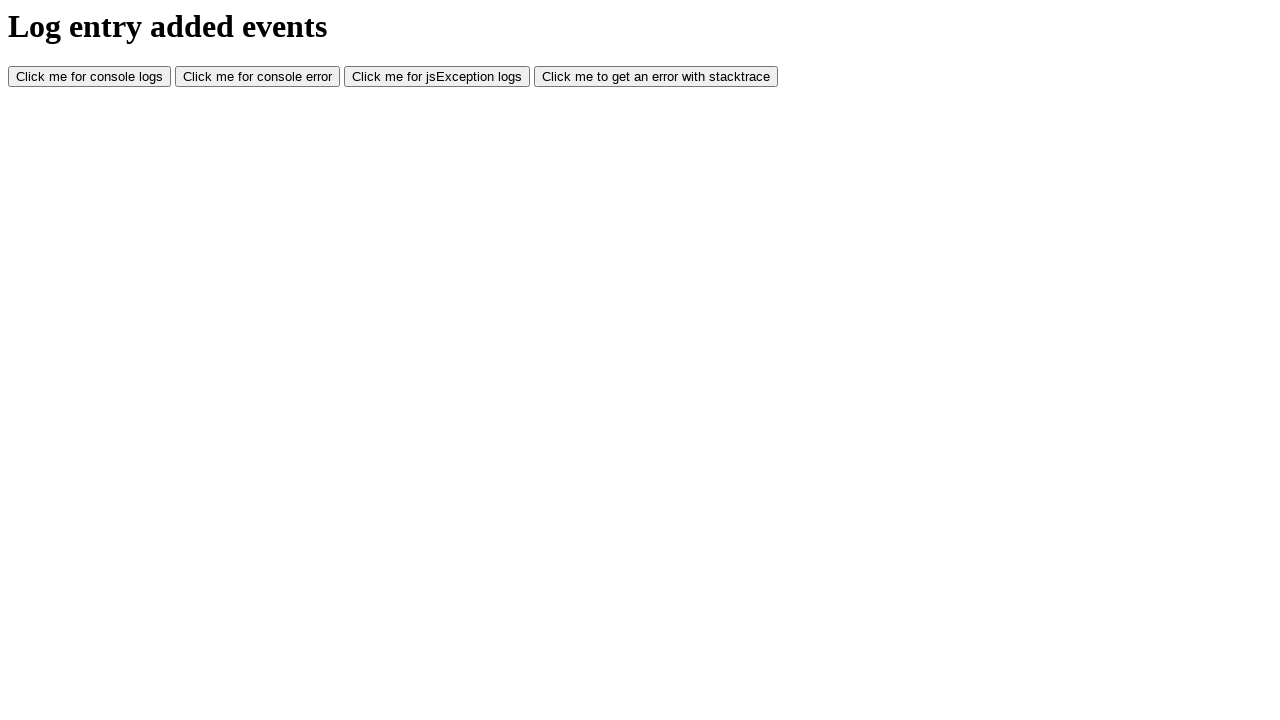

Navigated to Selenium BiDi log entry test page
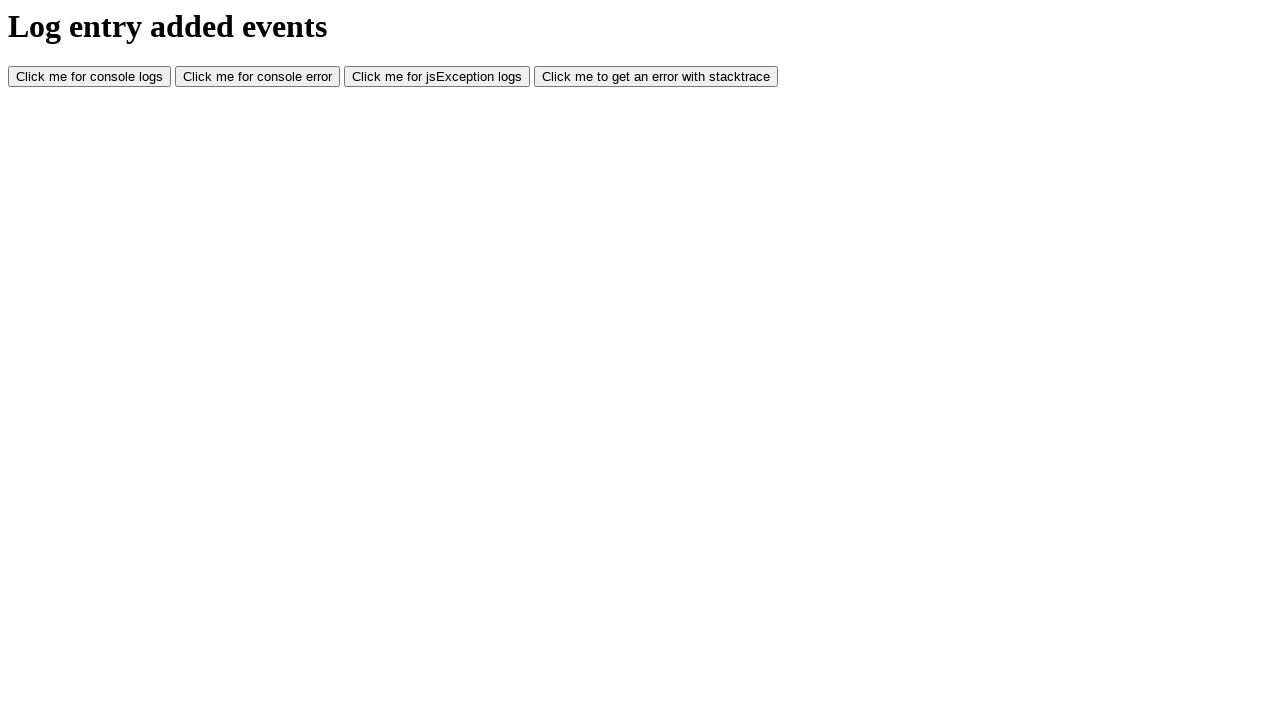

Clicked console log button to trigger console.log event at (90, 77) on #consoleLog
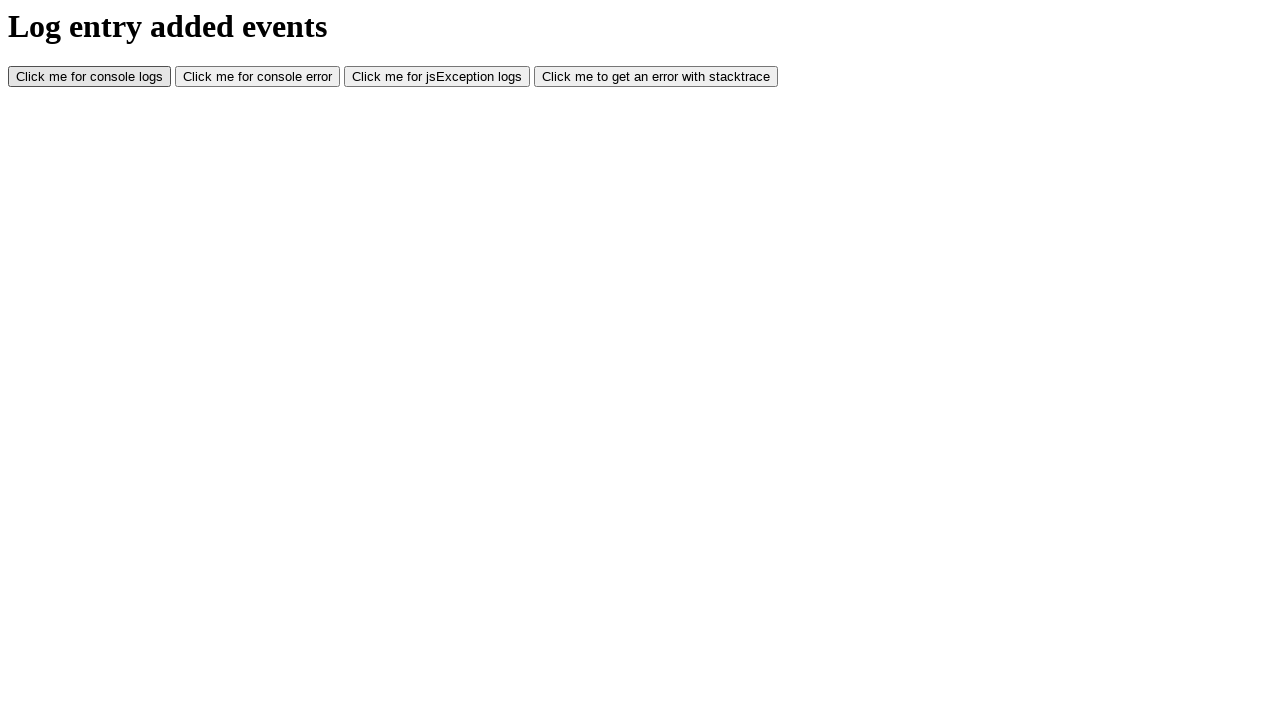

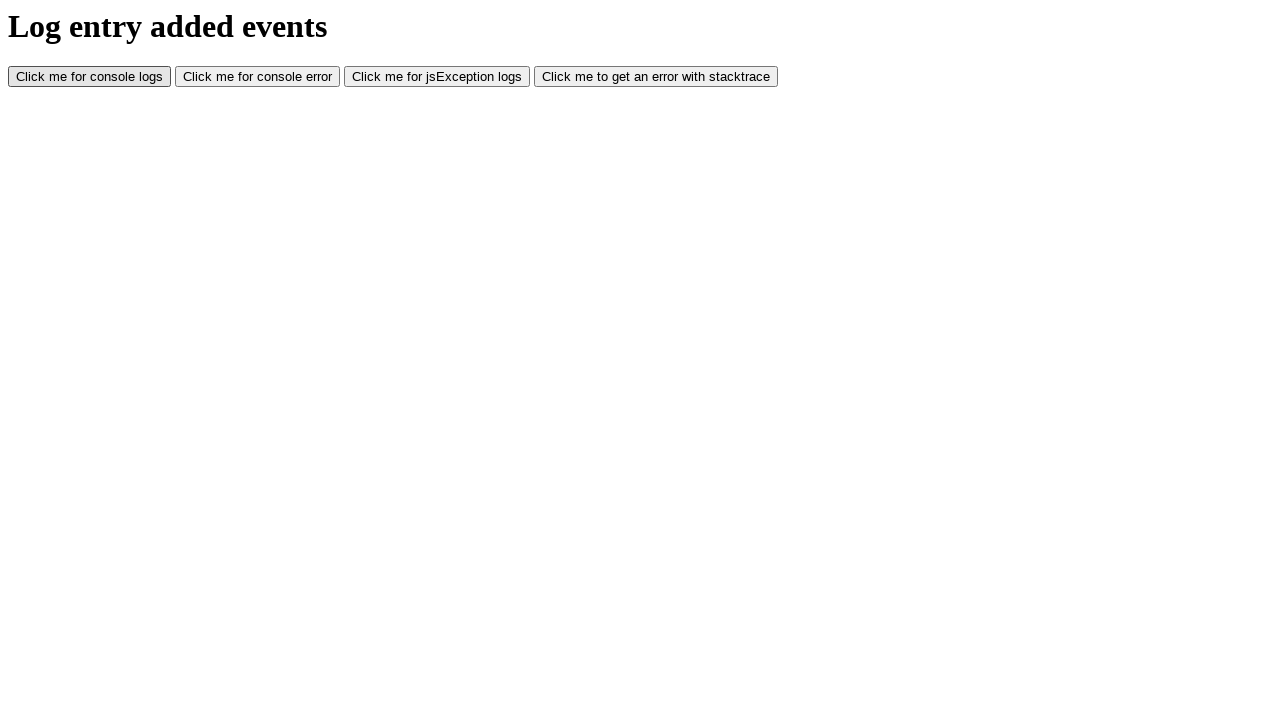